Tests shopping cart functionality by adding specific vegetables (Brocolli, Cauliflower, Walnuts) to the cart on an e-commerce practice site

Starting URL: https://rahulshettyacademy.com/seleniumPractise/#/

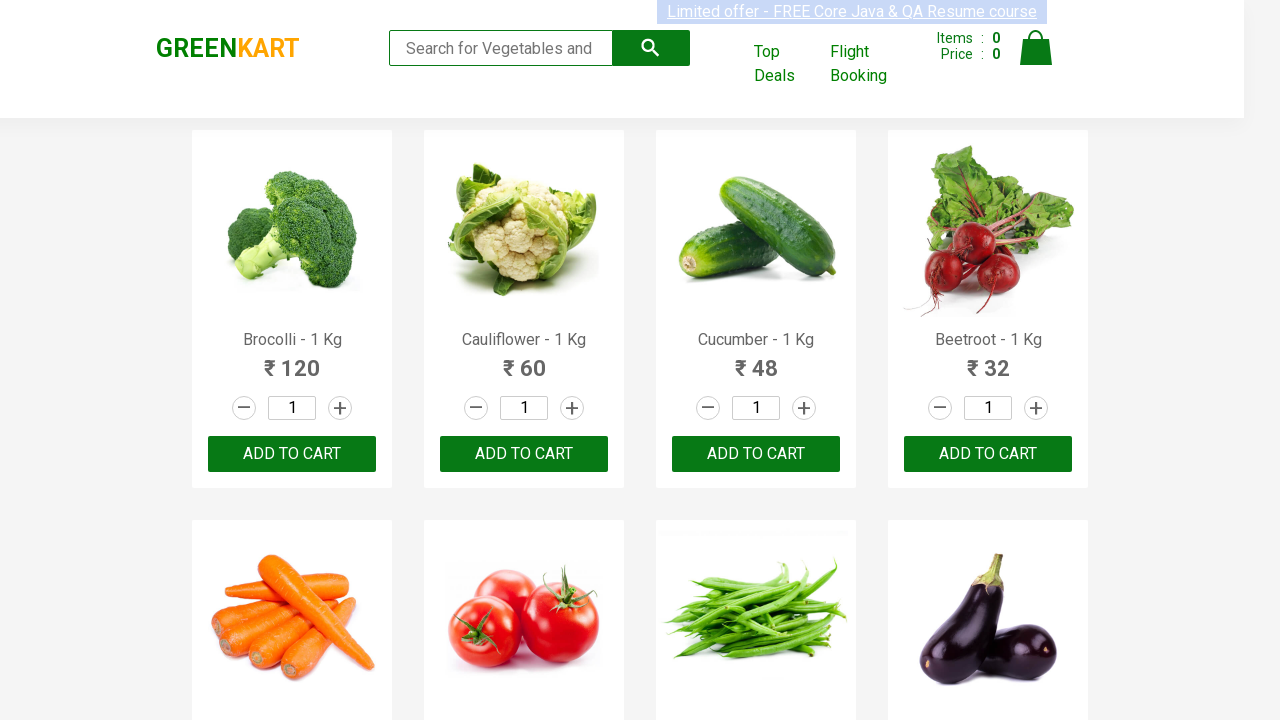

Waited for product names to load on the e-commerce site
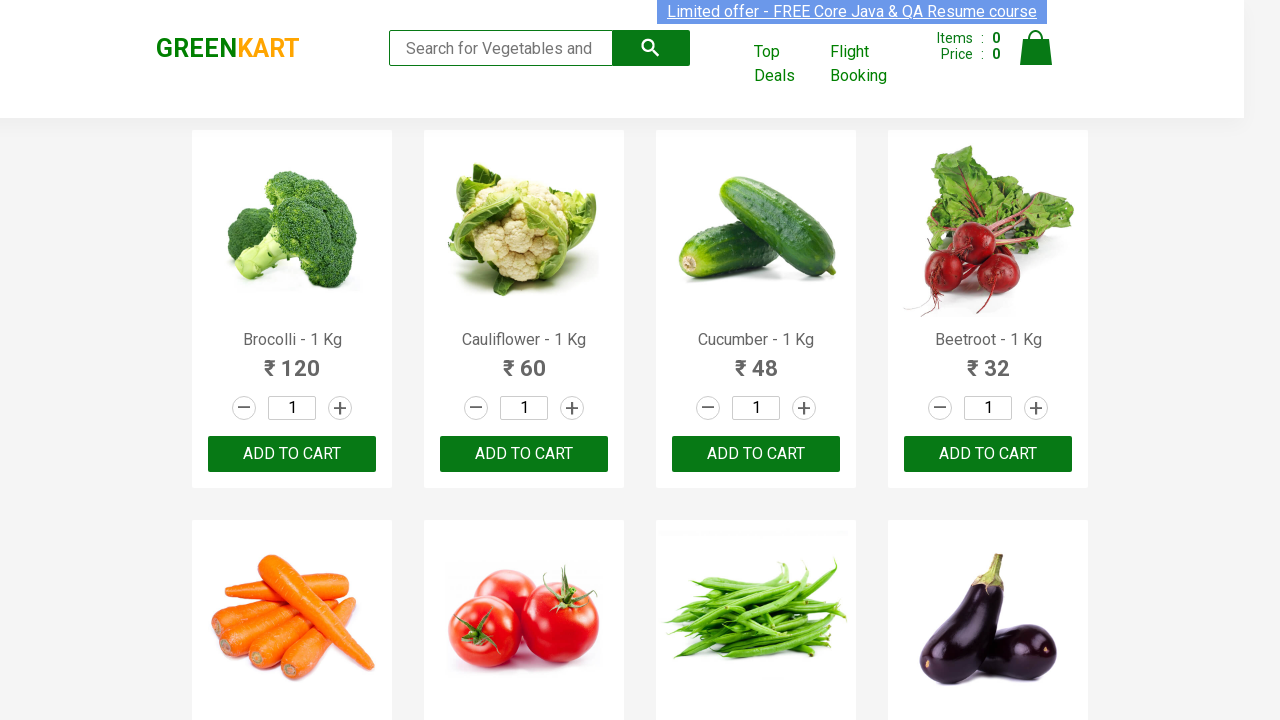

Retrieved all product name elements from the page
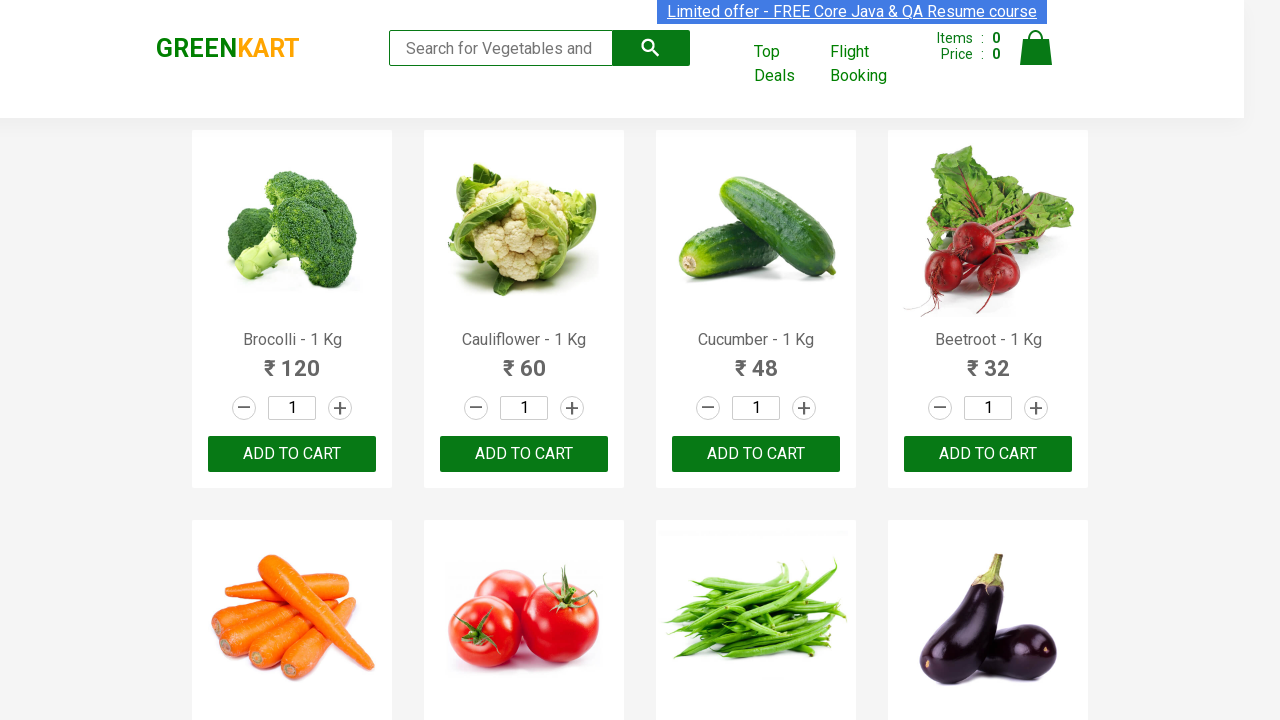

Retrieved all 'Add to Cart' buttons from the page
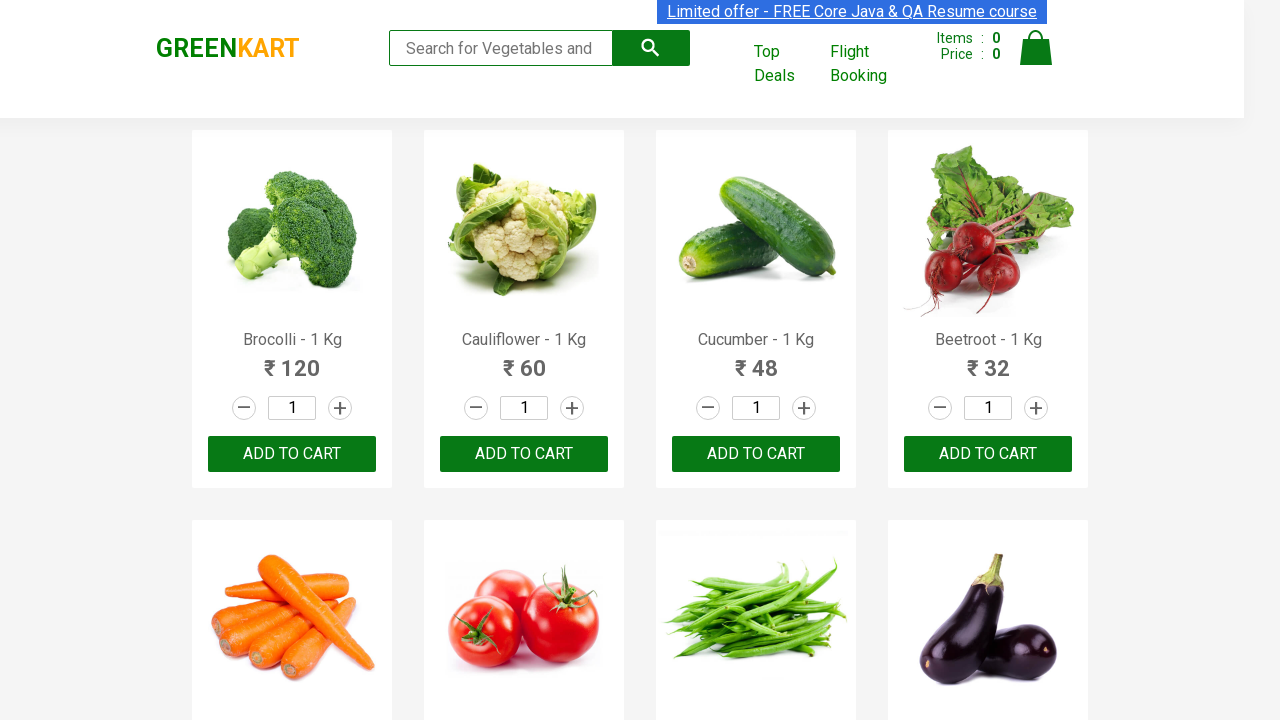

Added 'Brocolli' to shopping cart at (292, 454) on div.product-action button >> nth=0
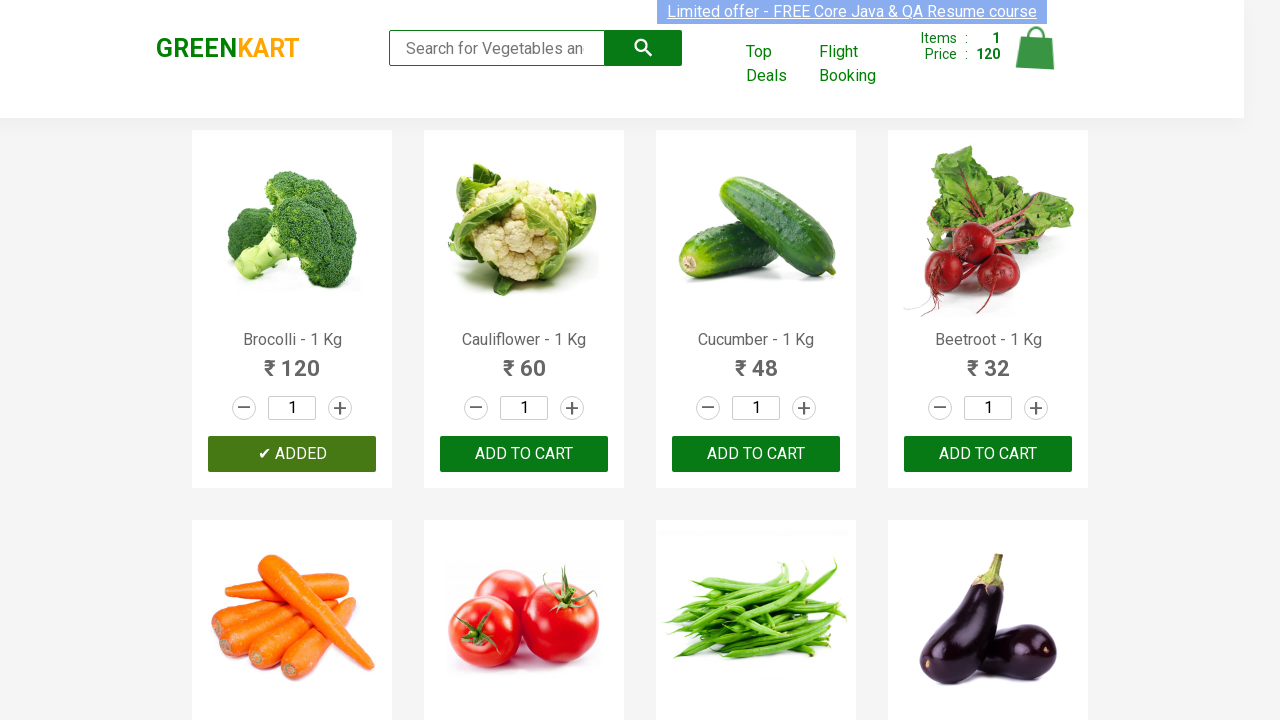

Added 'Cauliflower' to shopping cart at (524, 454) on div.product-action button >> nth=1
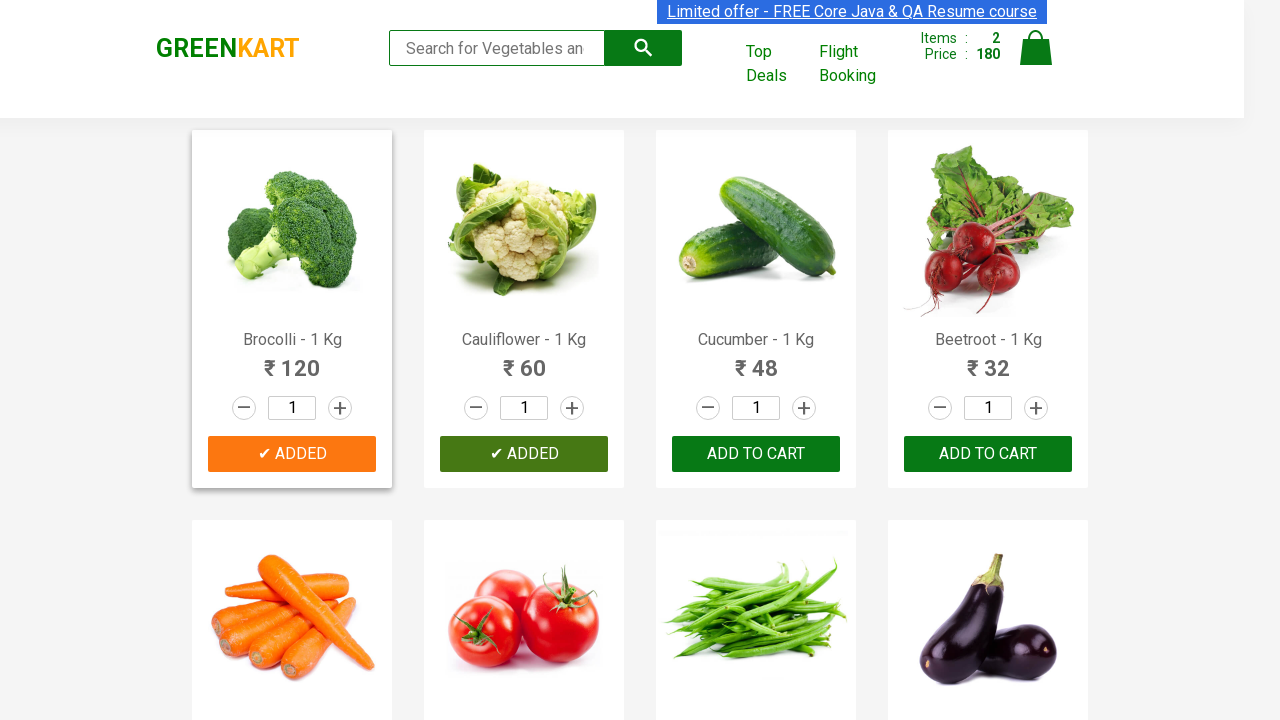

Added 'Walnuts' to shopping cart at (524, 569) on div.product-action button >> nth=29
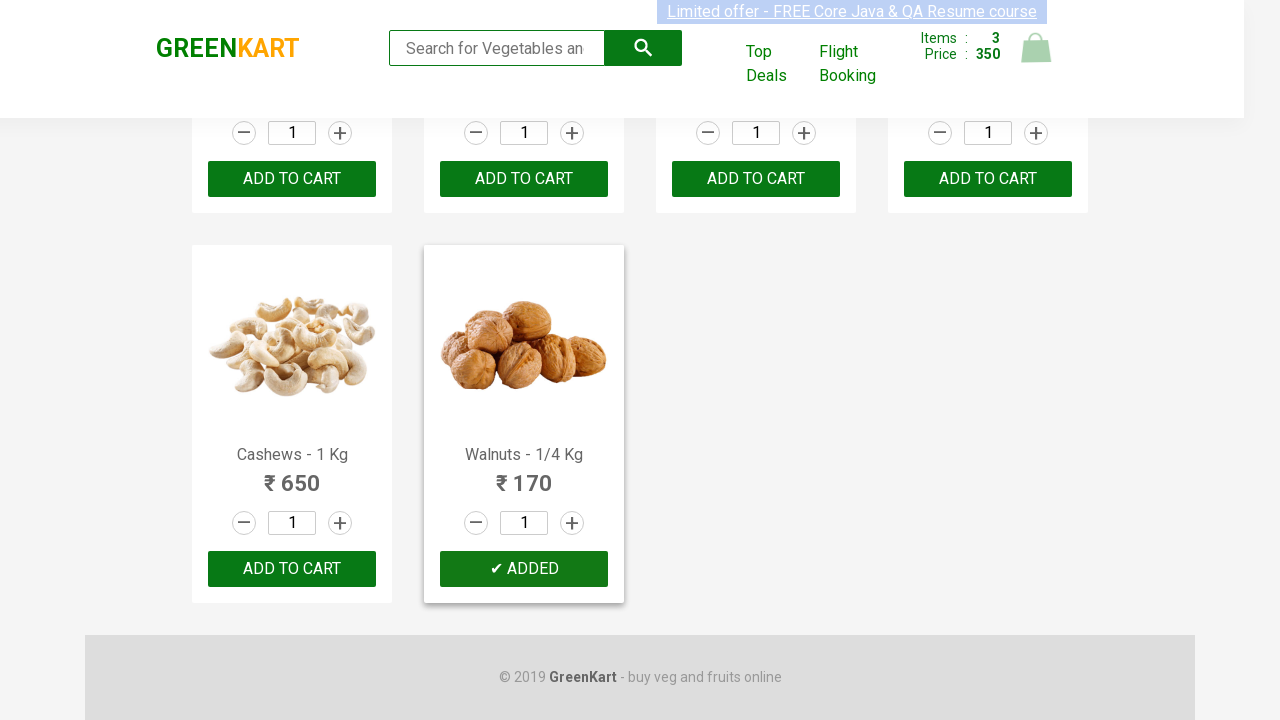

Waited for cart info to display all added items
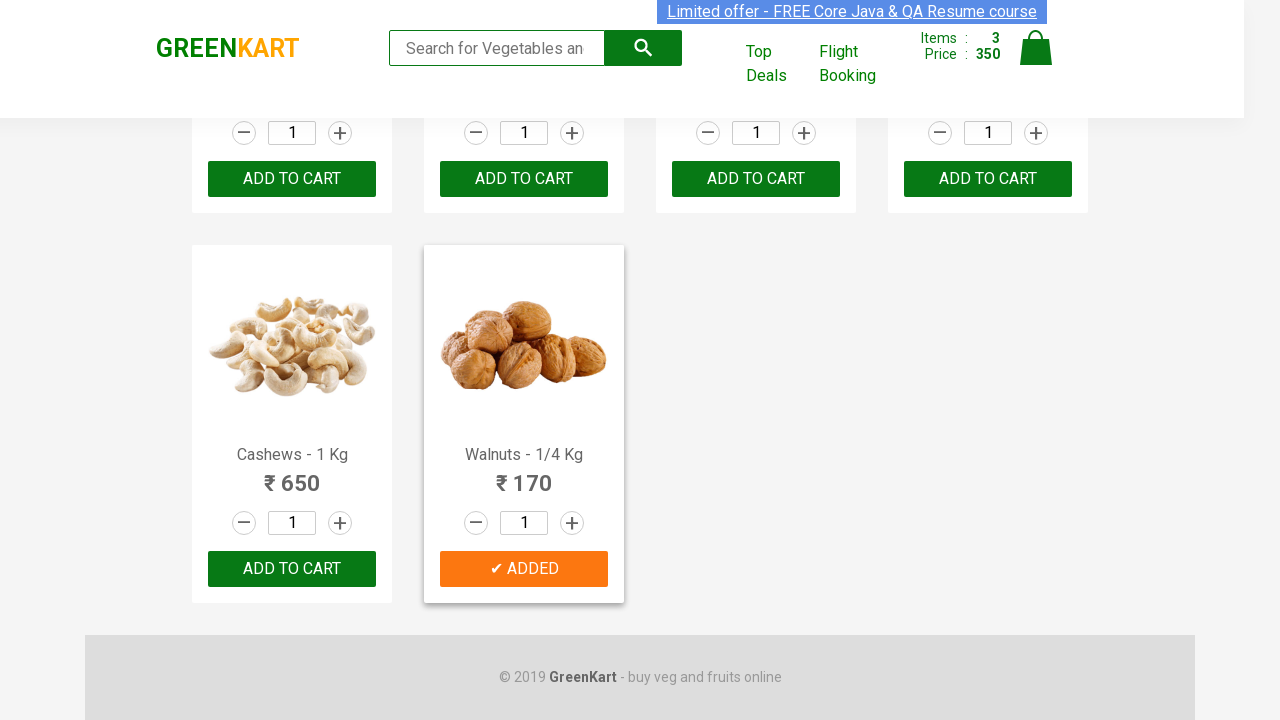

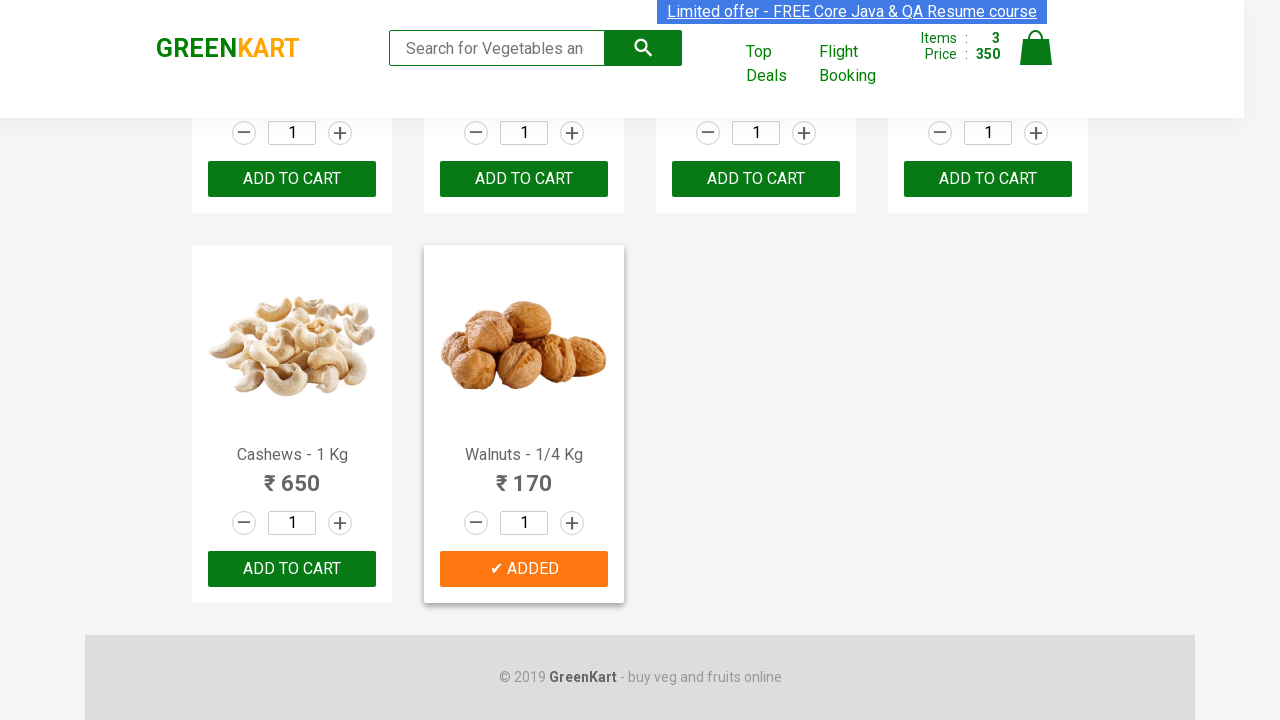